Navigates to the Automation Practice page and verifies the courses table is present by locating a specific cell

Starting URL: https://rahulshettyacademy.com/AutomationPractice/#

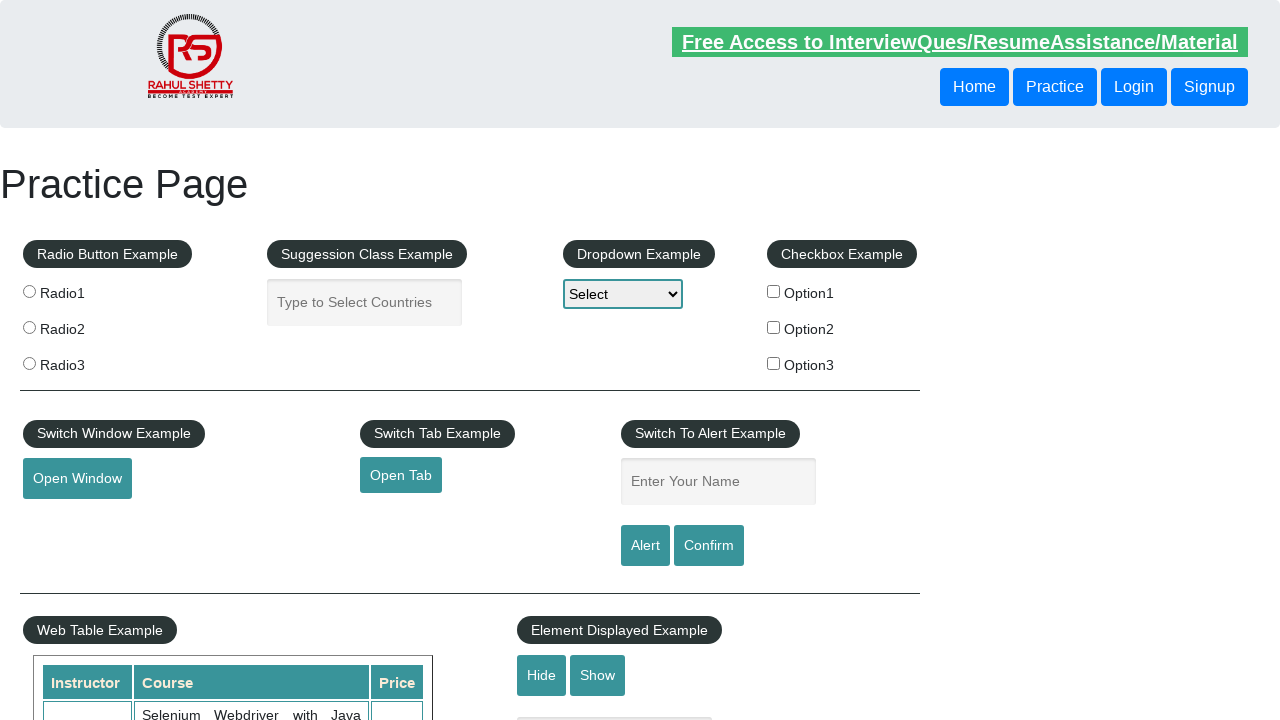

Navigated to Automation Practice page
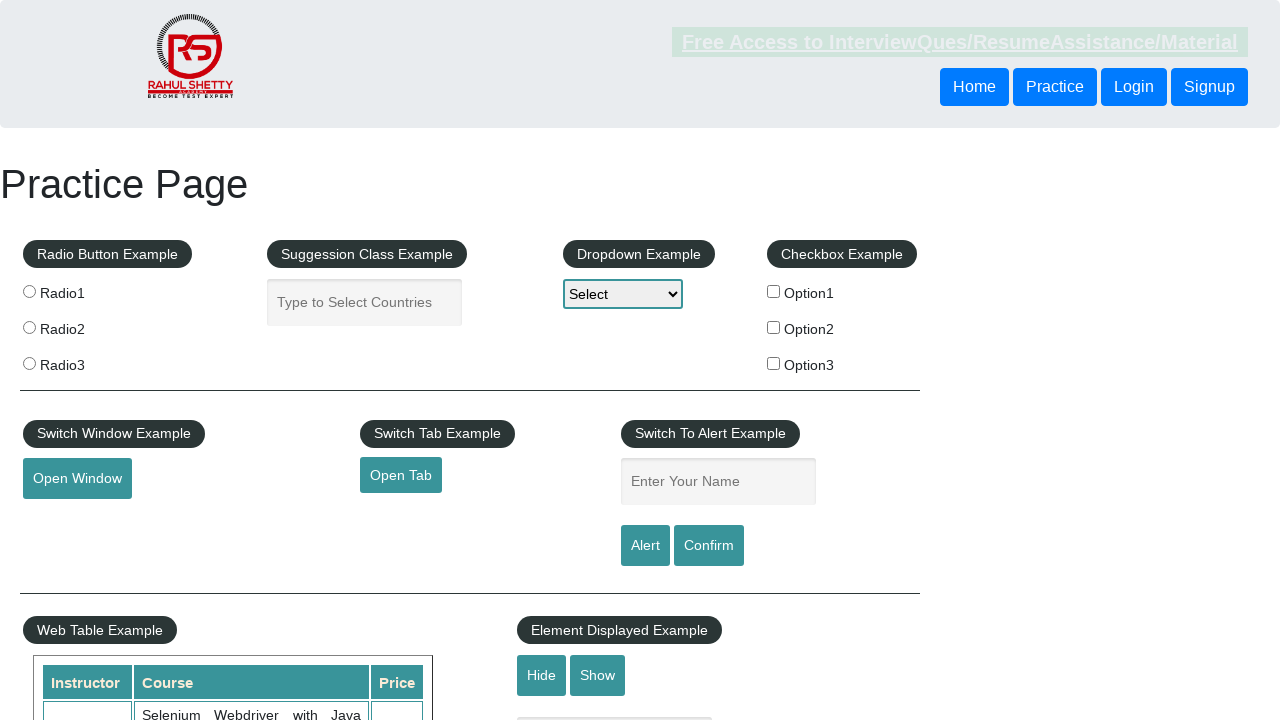

Waited for and located courses table cell at row 7, column 3
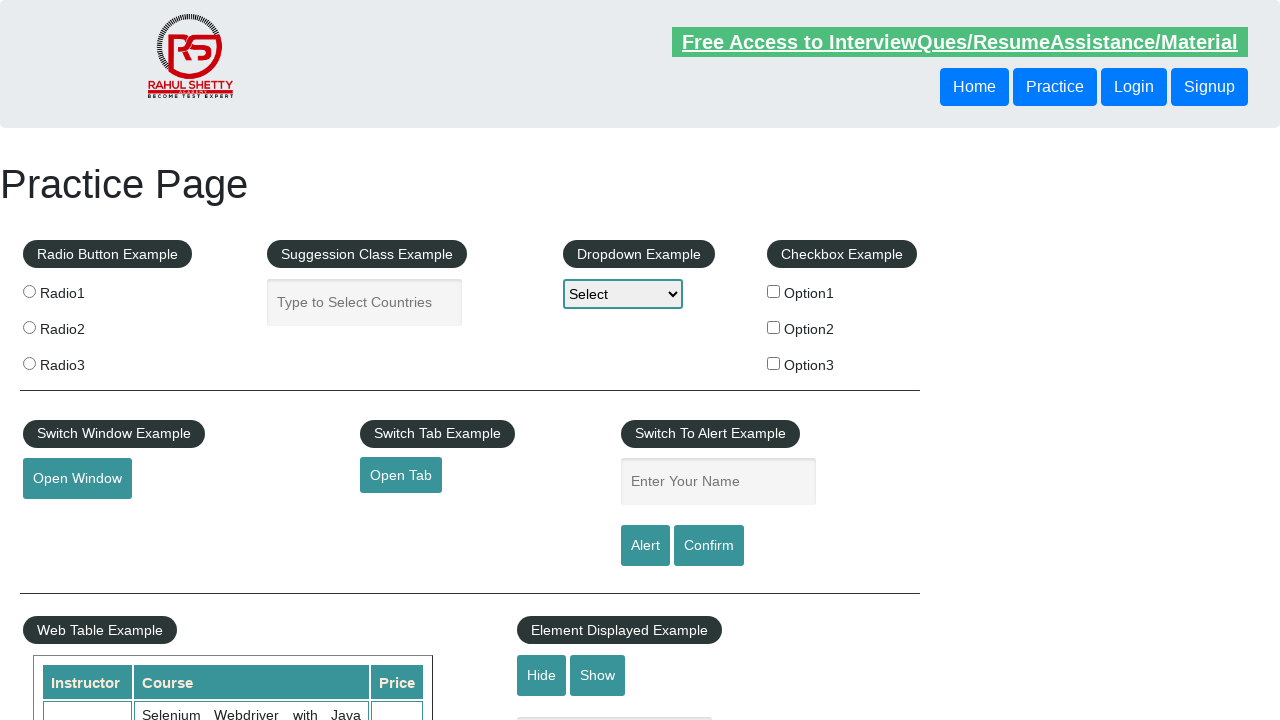

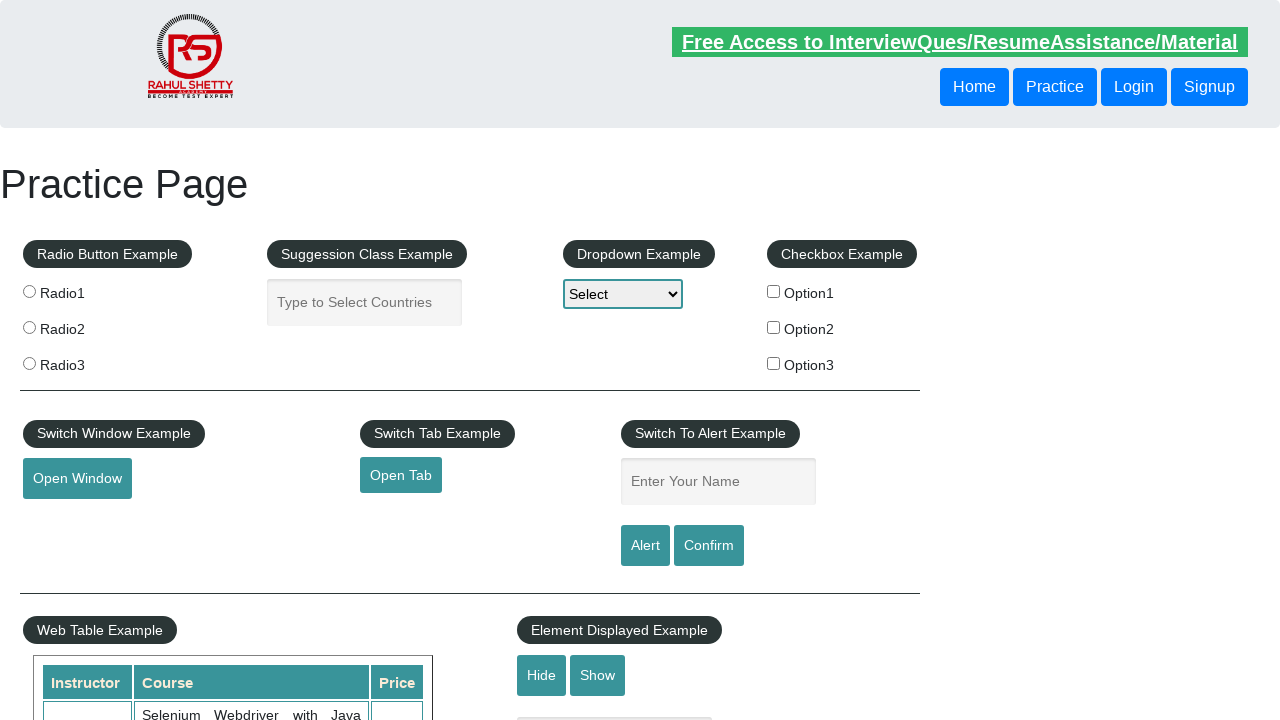